Tests AJAX functionality by clicking a button and waiting for dynamically loaded content to appear on the page

Starting URL: http://uitestingplayground.com/ajax

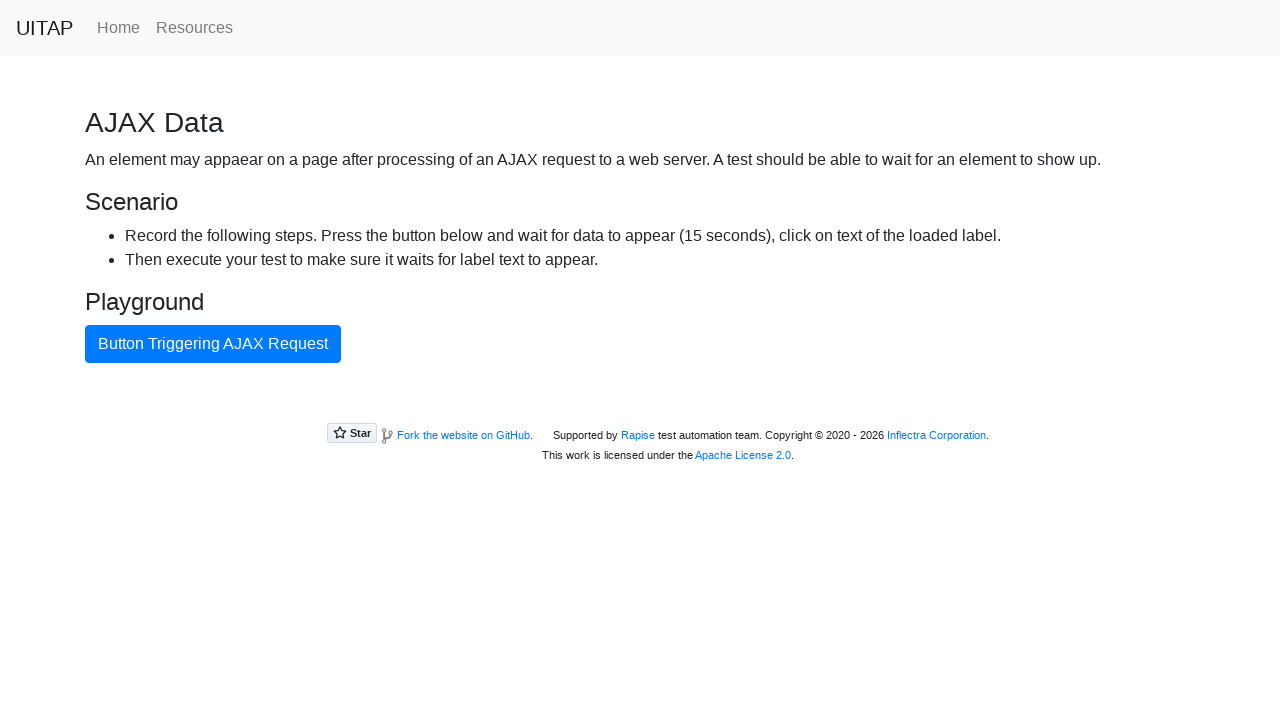

Clicked the AJAX button at (213, 344) on #ajaxButton
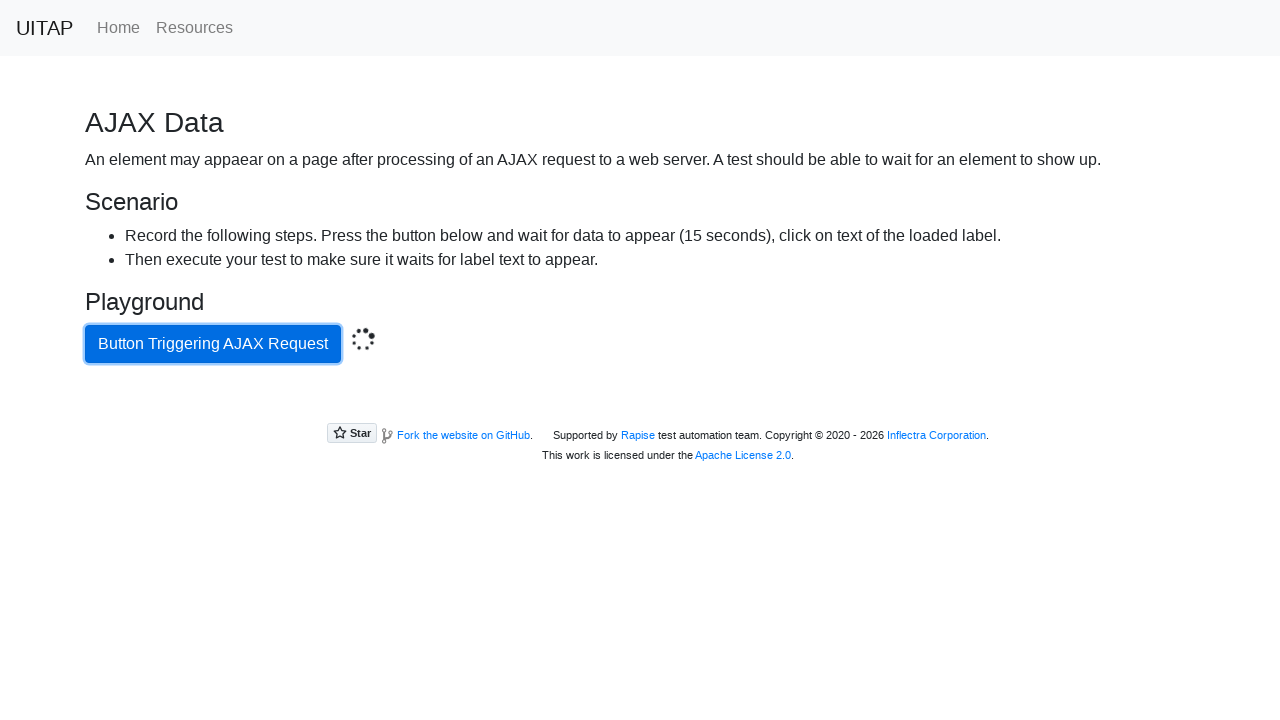

Waited for success message to appear after AJAX completes
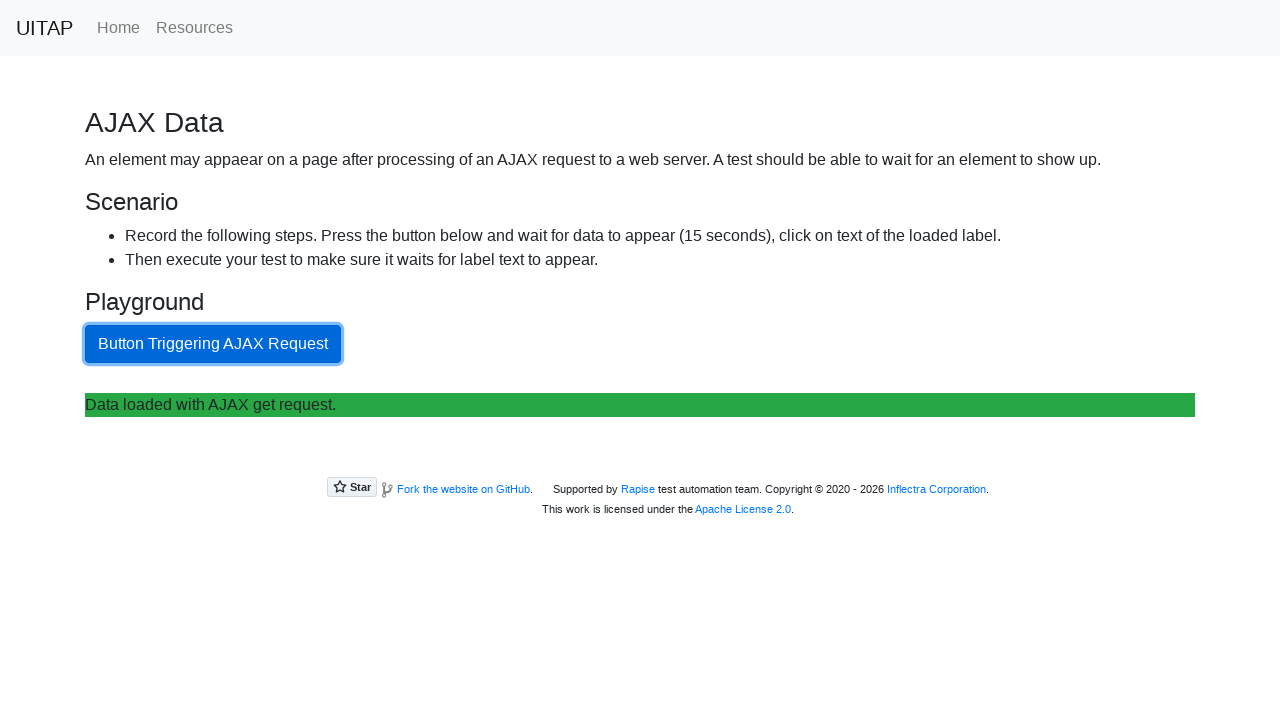

Retrieved success message content: Data loaded with AJAX get request.
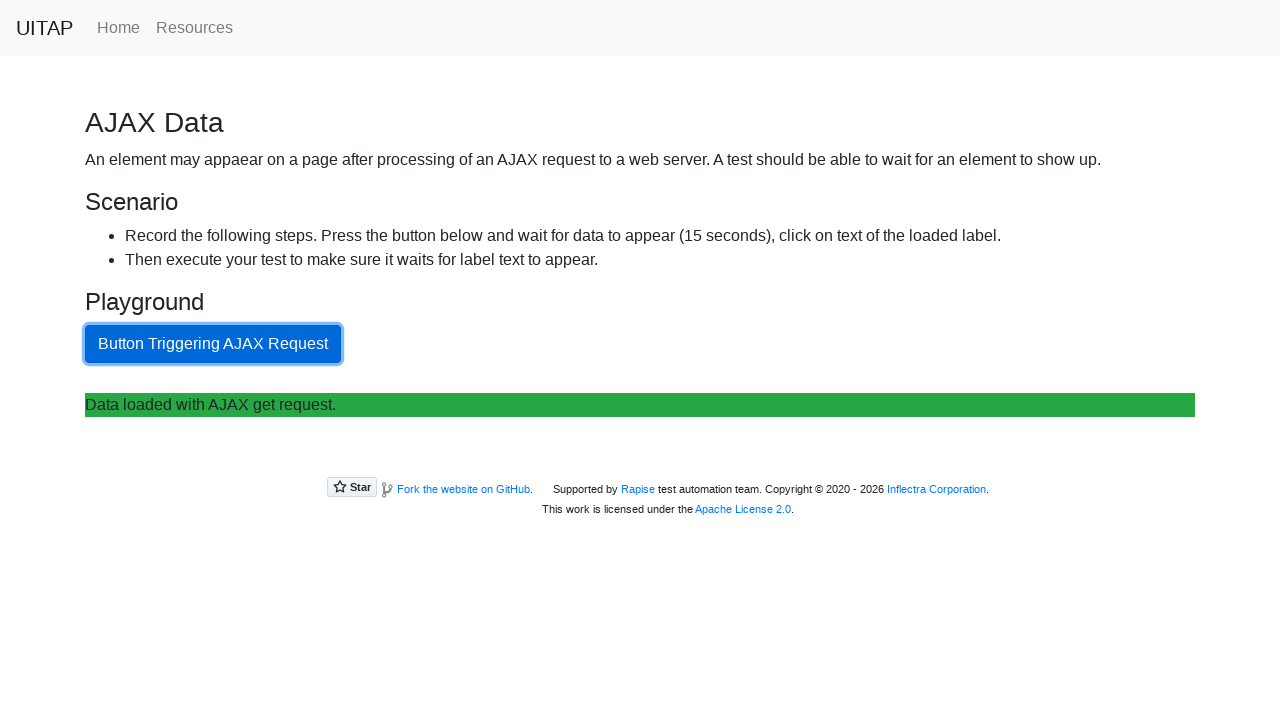

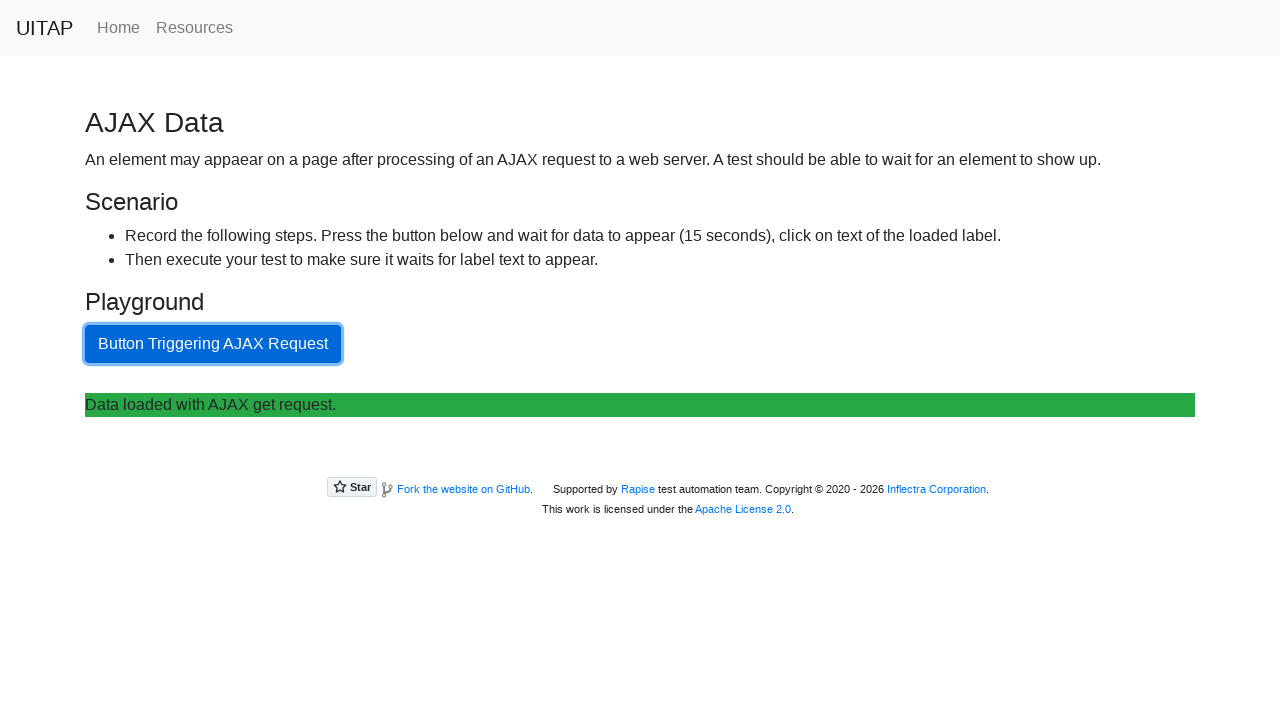